Tests GPS coordinate lookup functionality by entering an address and clicking the button to obtain GPS coordinates, then verifying latitude and longitude fields are populated.

Starting URL: https://www.coordenadas-gps.com/

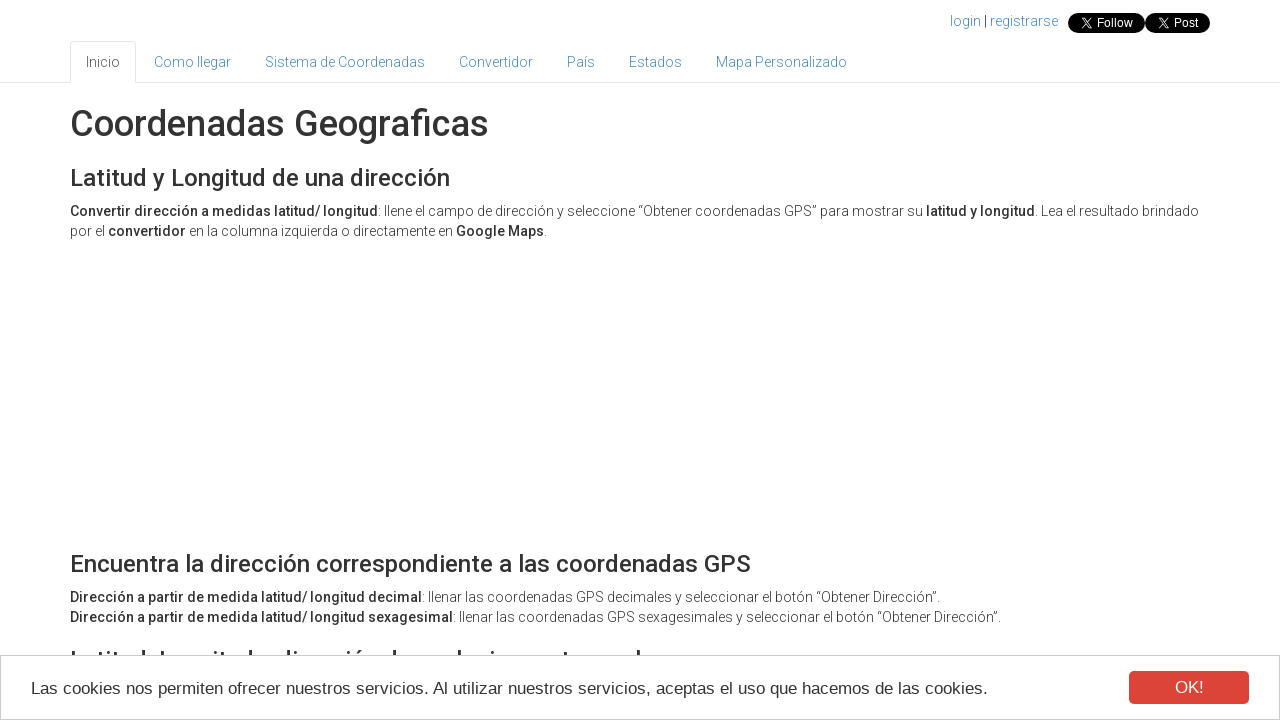

Address input field is present
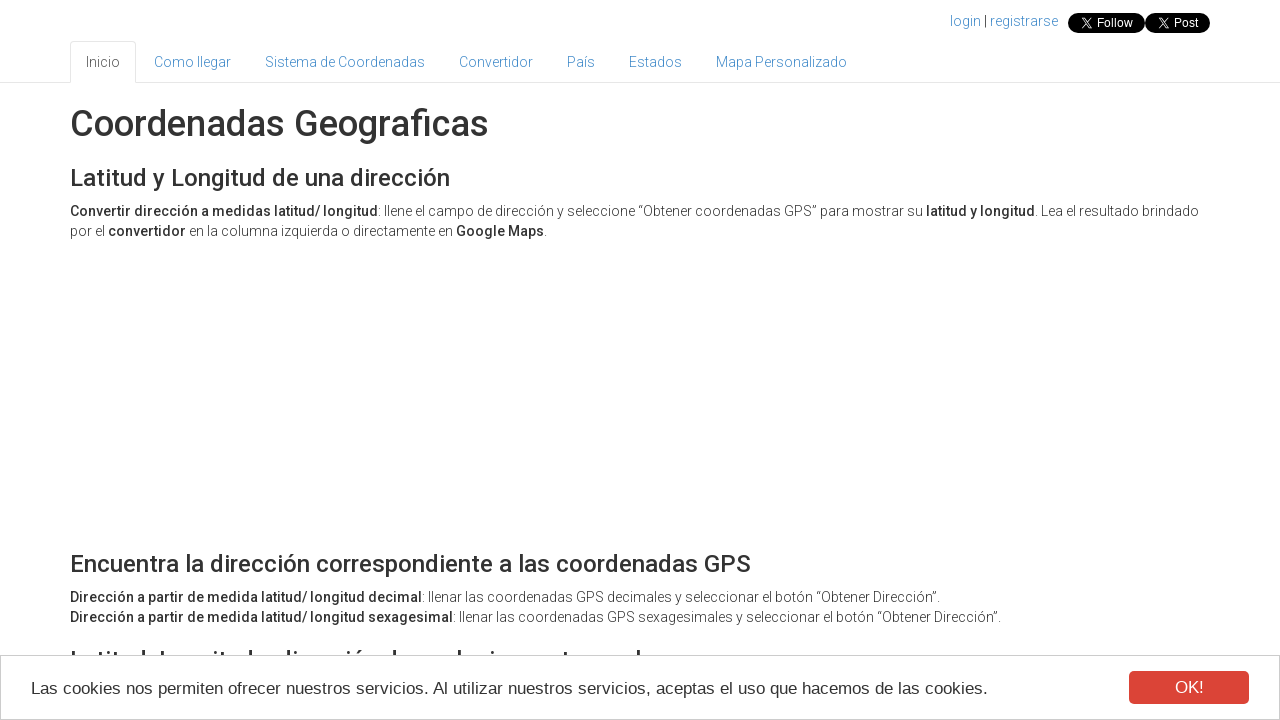

Filled address field with 'CARRER JUAN XXIII 2, Valencia, España' on #address
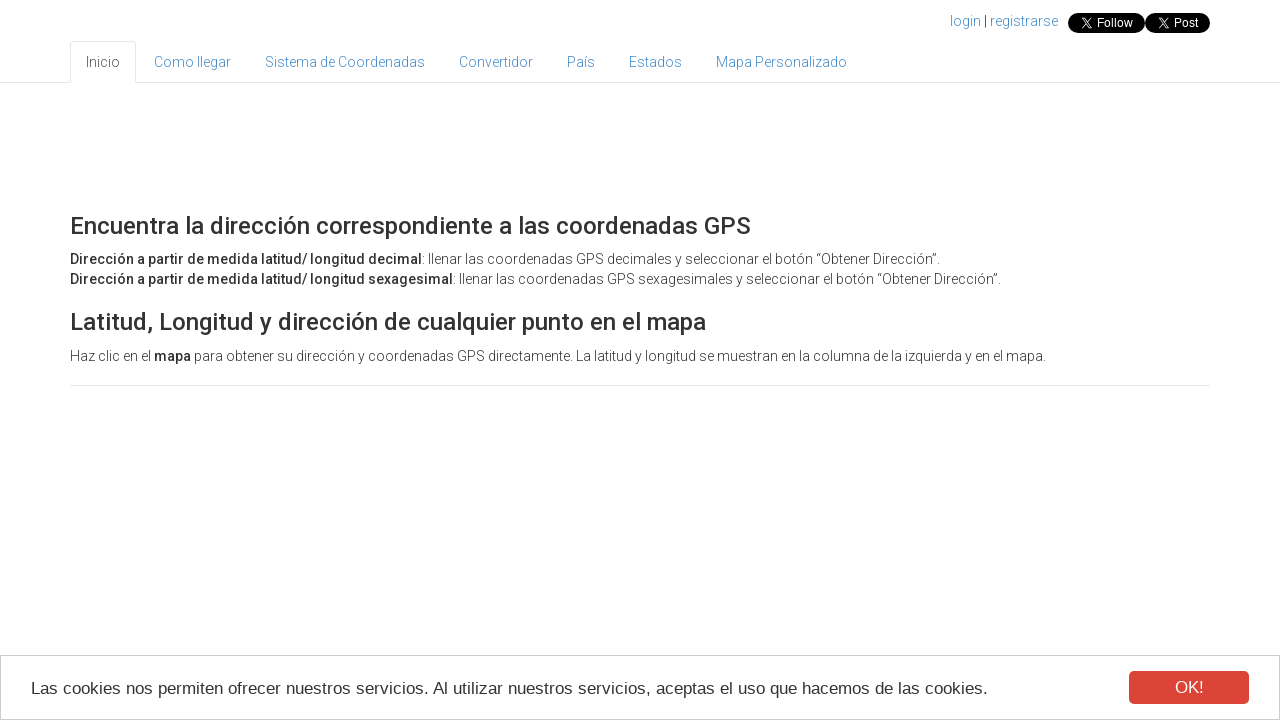

Scrolled down to make button visible
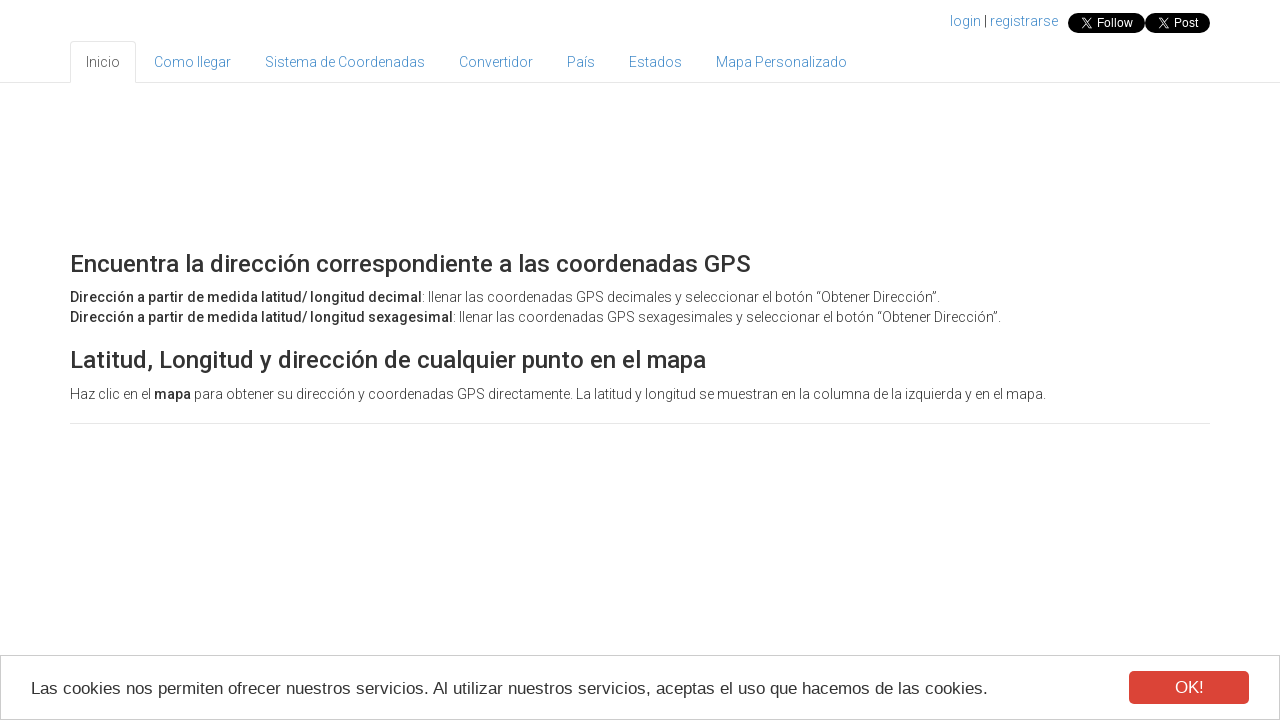

Clicked 'Obtener Coordenadas GPS' button to retrieve GPS coordinates at (266, 361) on xpath=//button[contains(text(), 'Obtener Coordenadas GPS')]
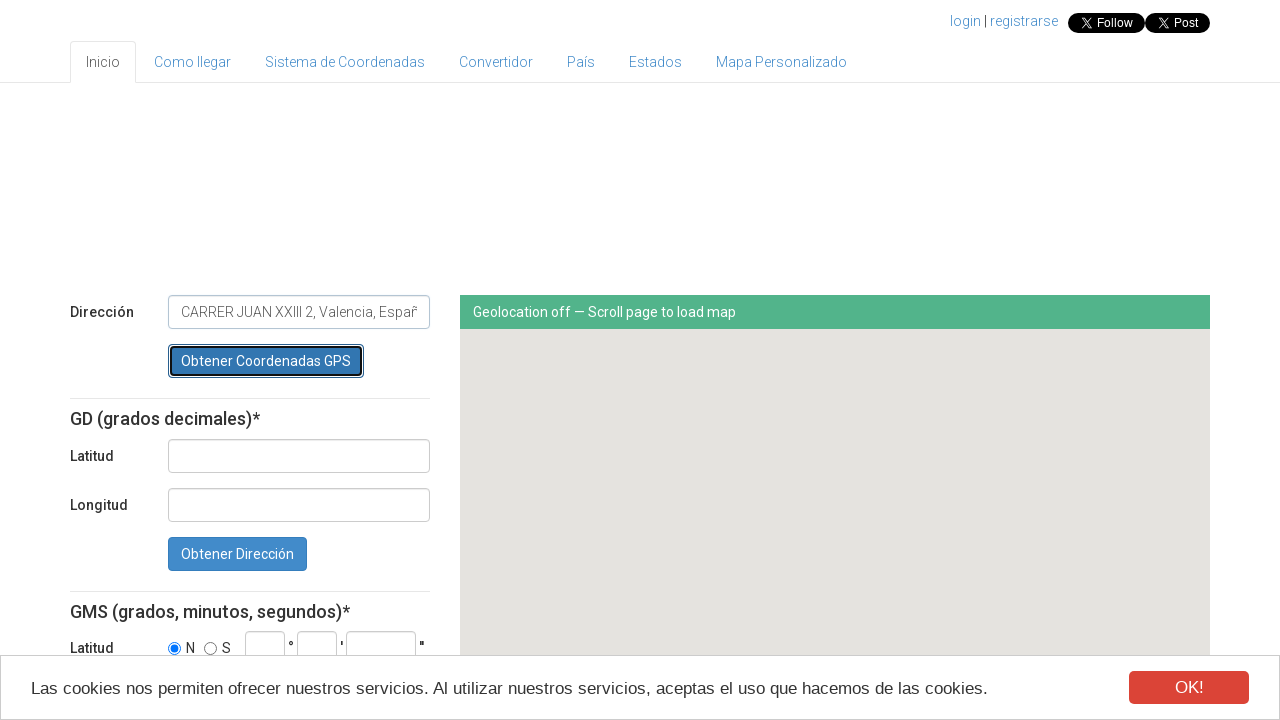

Latitude field is populated
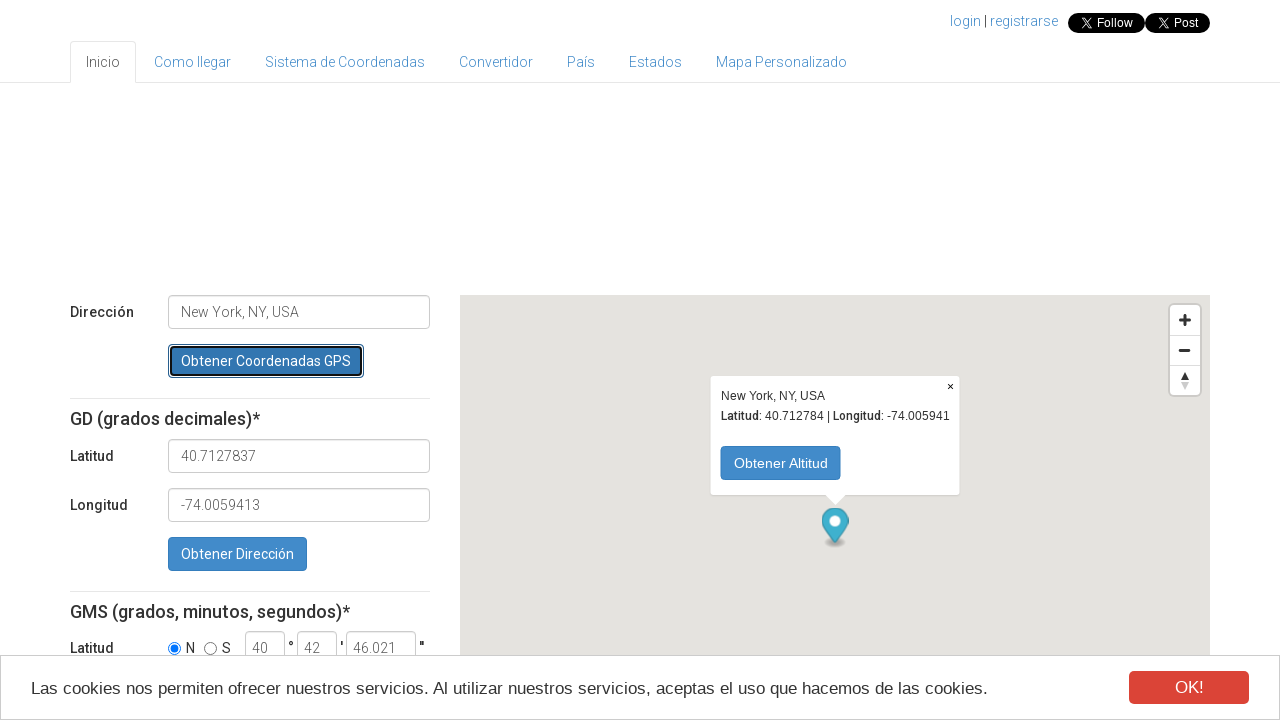

Longitude field is populated
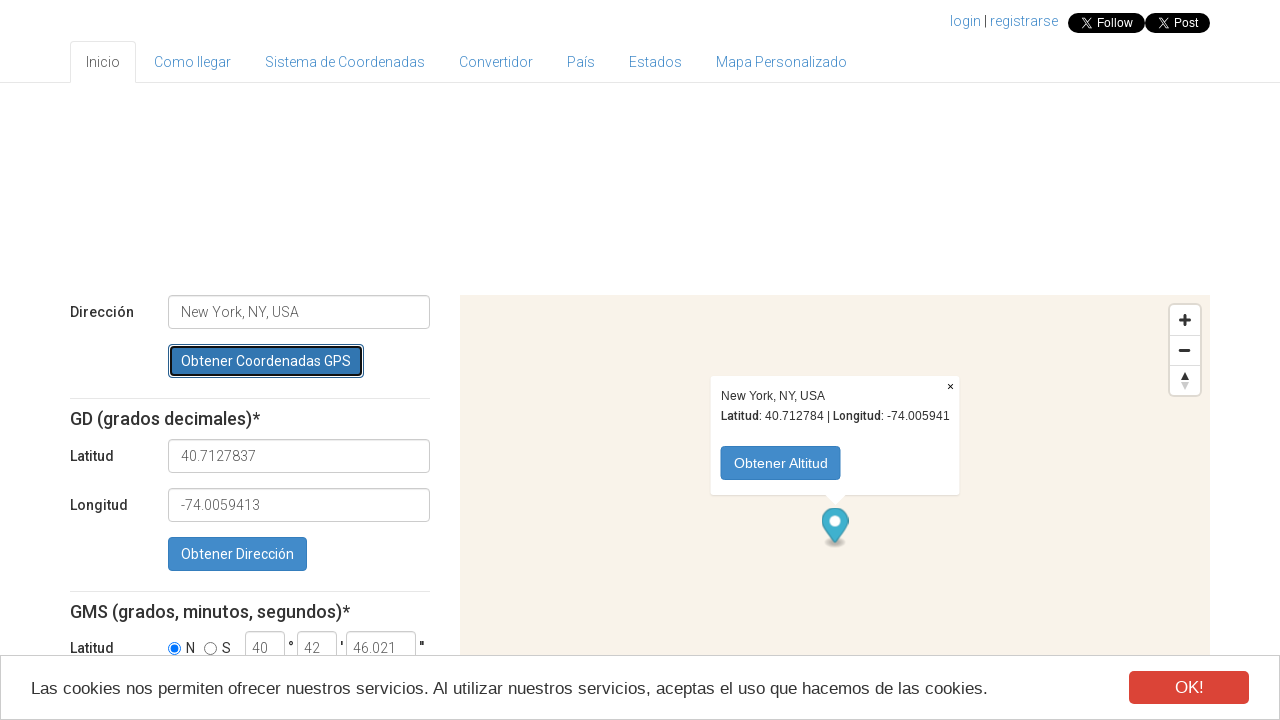

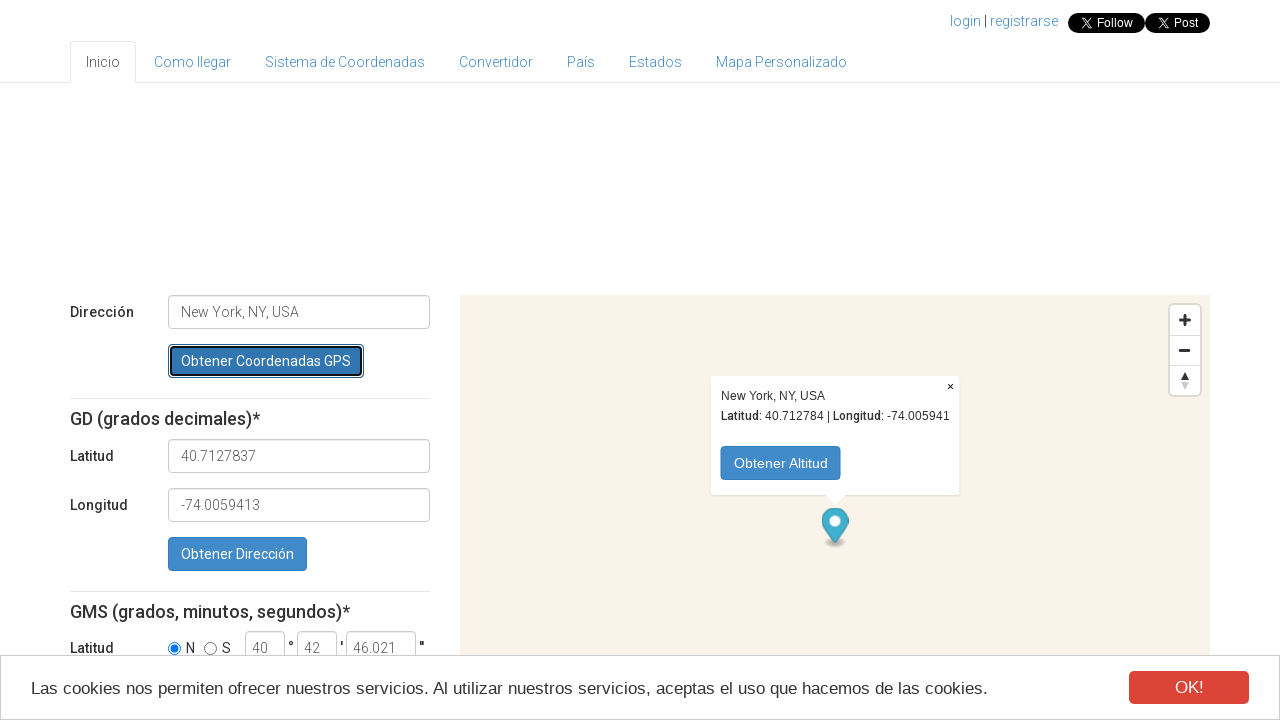